Tests clock manipulation by pausing the browser clock at a specific time and then resuming it on a practice clock page.

Starting URL: https://commitquality.com/practice-clock

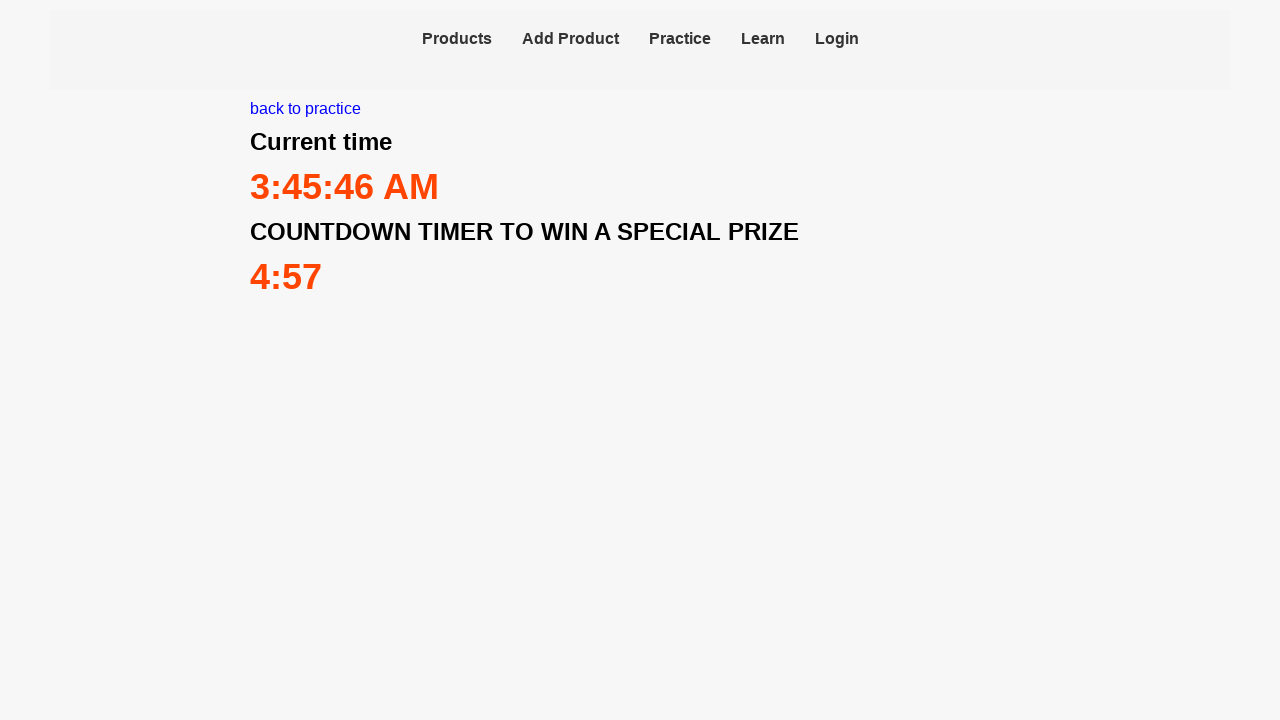

Navigated to practice clock page
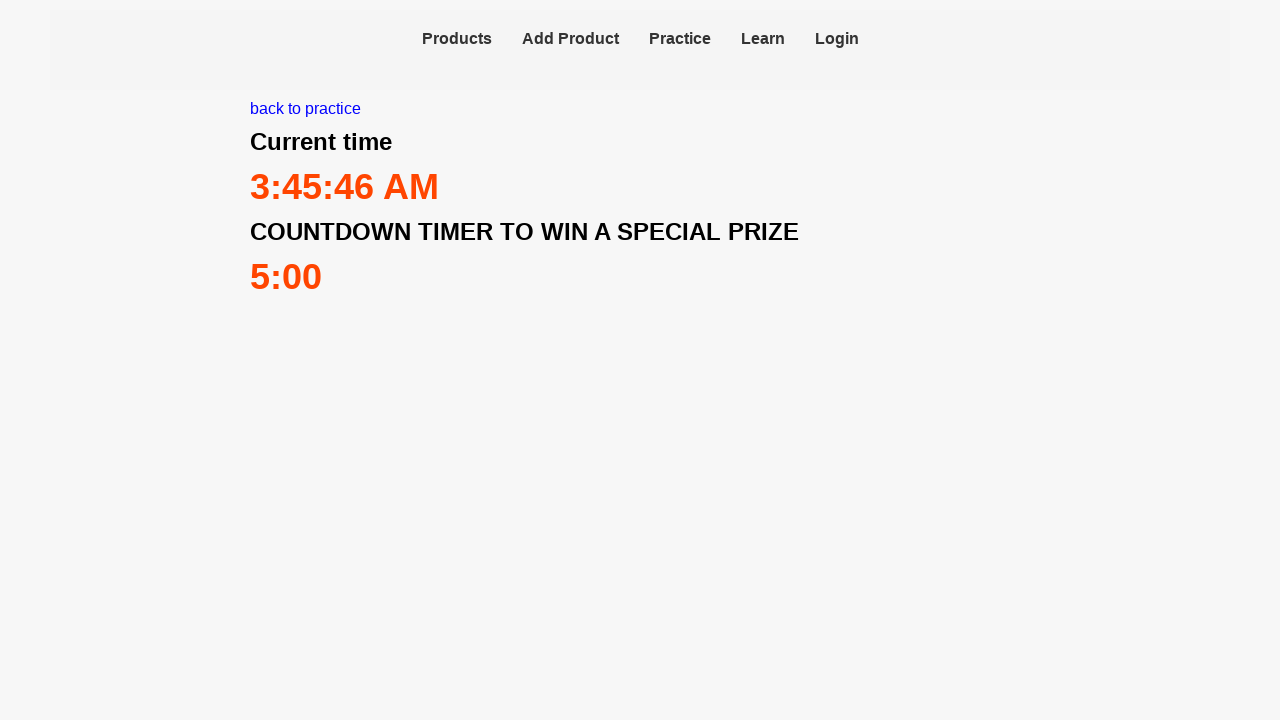

Paused browser clock at 2024-01-01T00:00:00Z
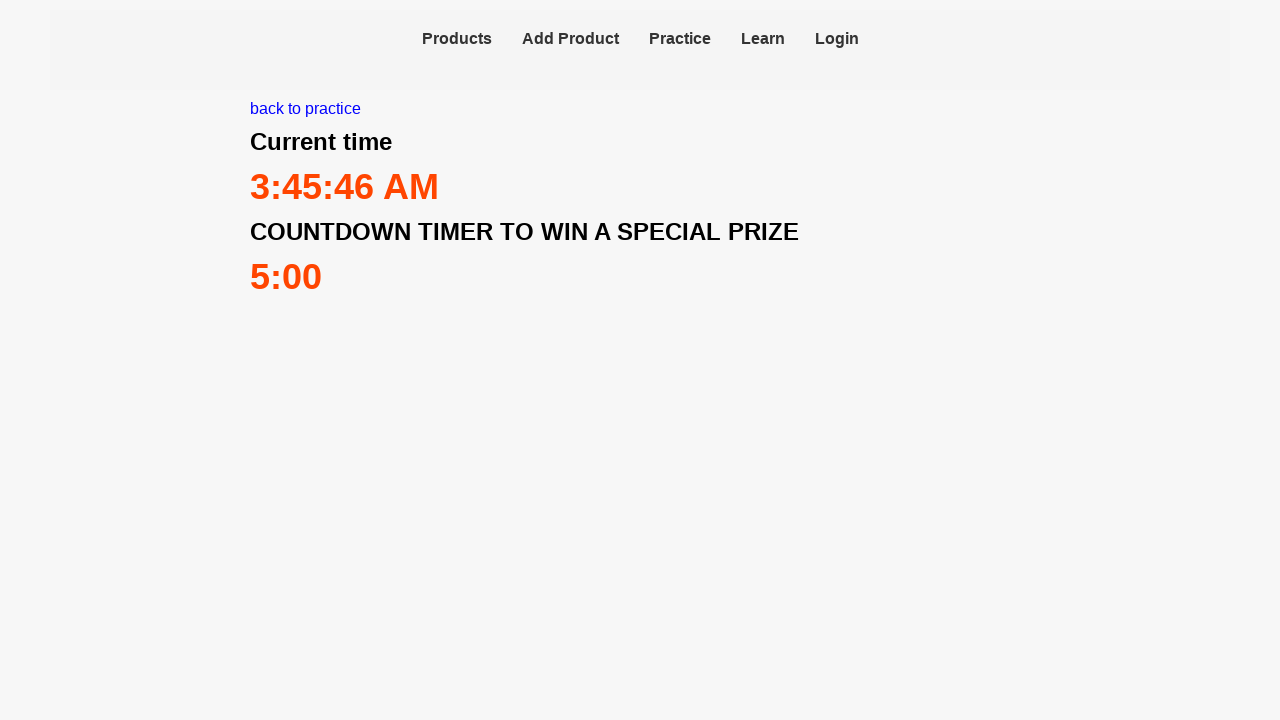

Resumed browser clock
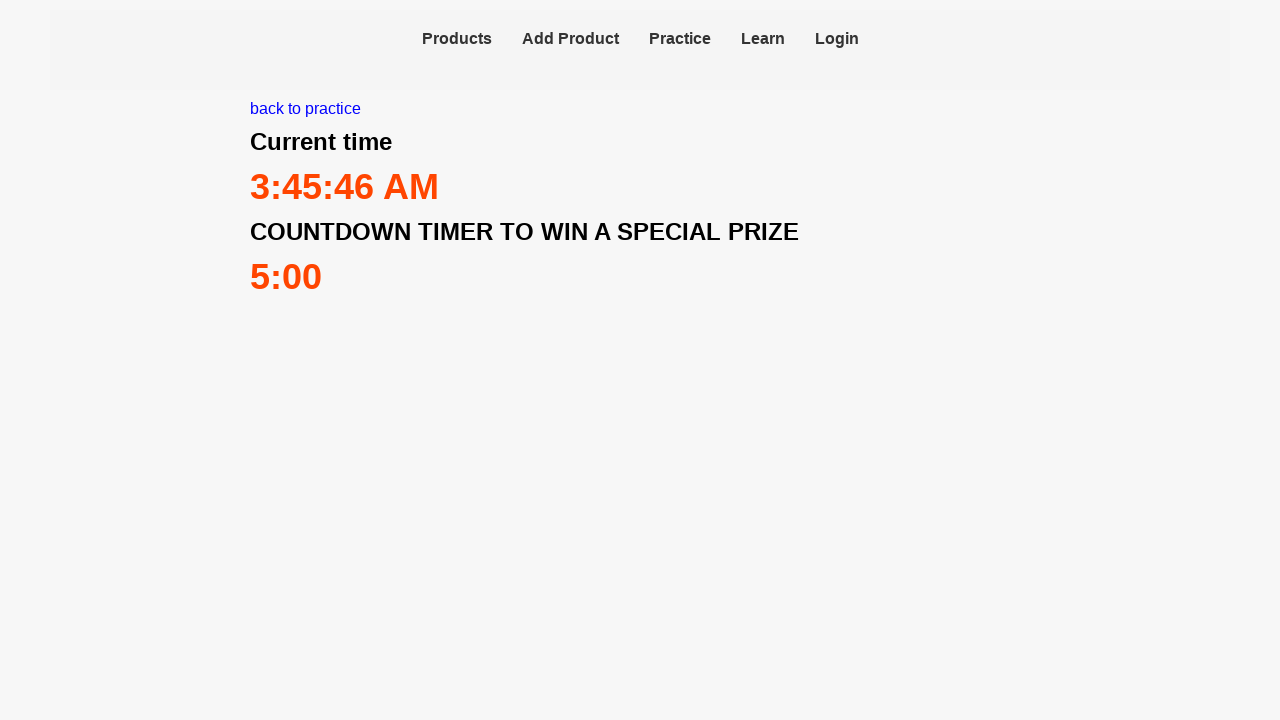

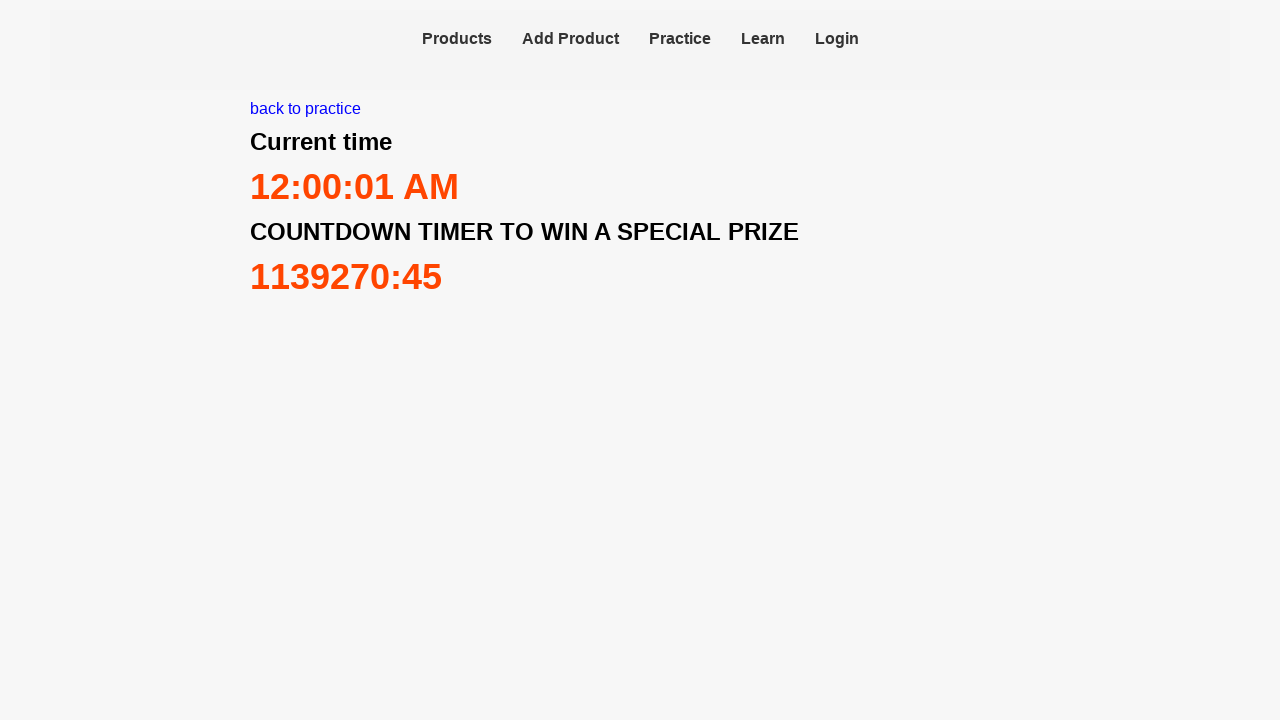